Tests table sorting functionality by clicking on a column header and verifying that the data is sorted correctly, then finds and displays the price of items containing "Beans"

Starting URL: https://rahulshettyacademy.com/seleniumPractise/#/offers

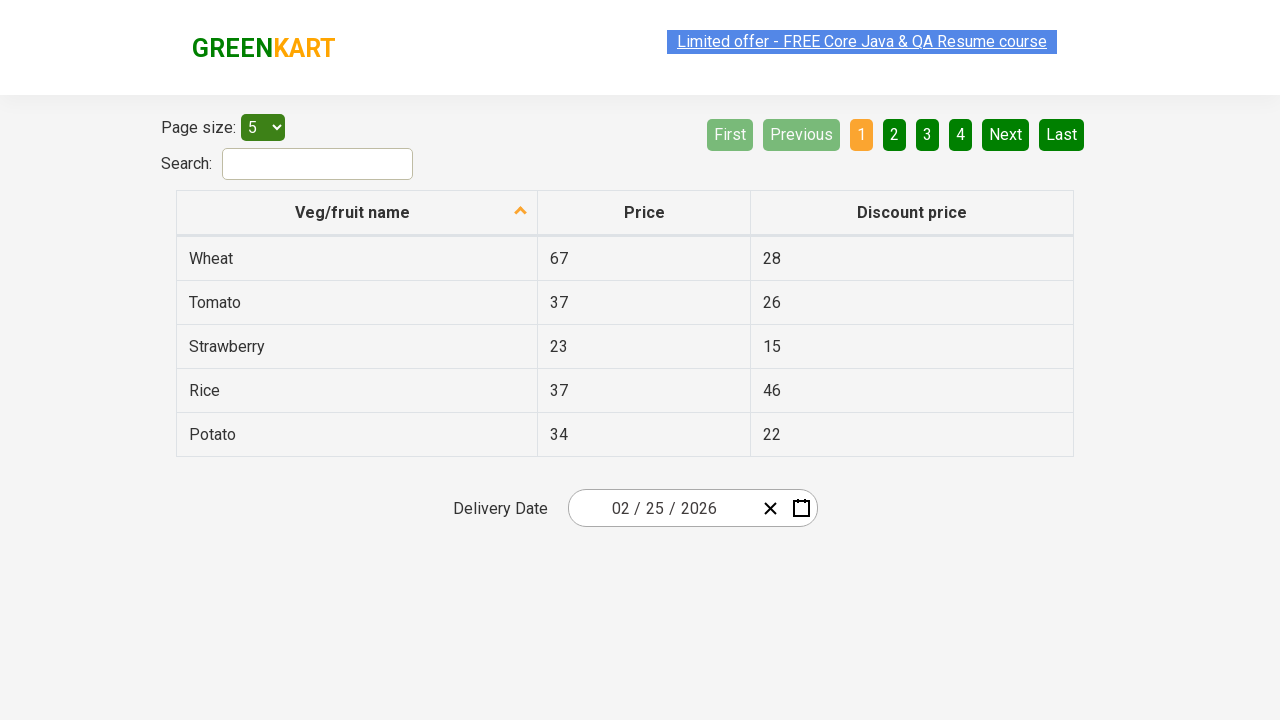

Clicked first column header to sort table at (357, 213) on xpath=//tr//th[1]
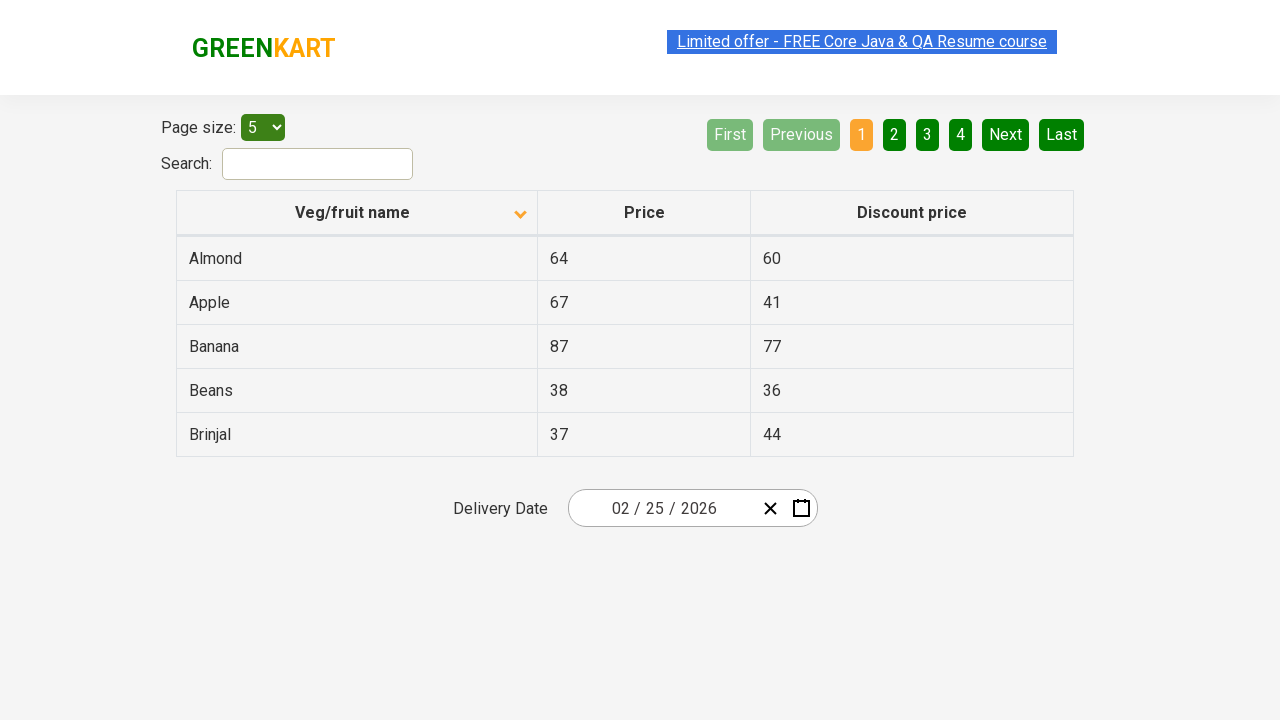

Waited for table sorting to complete
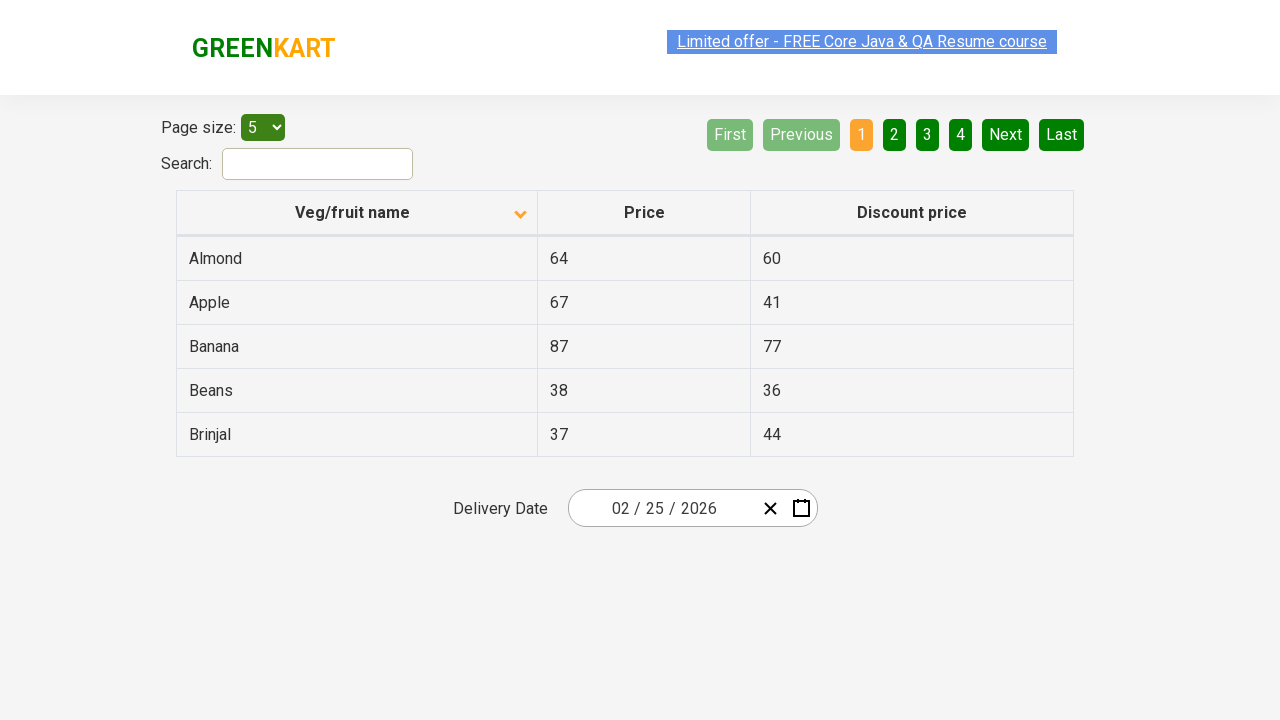

Retrieved all elements from first column
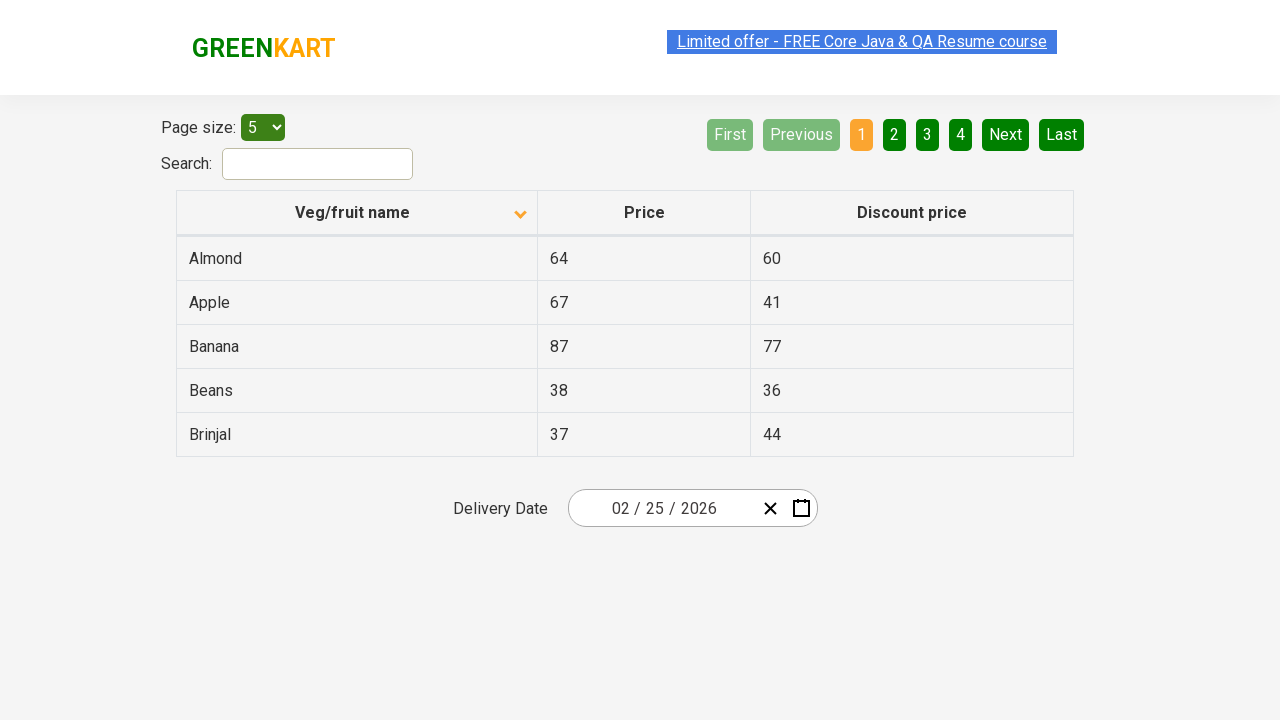

Extracted text content from all first column elements
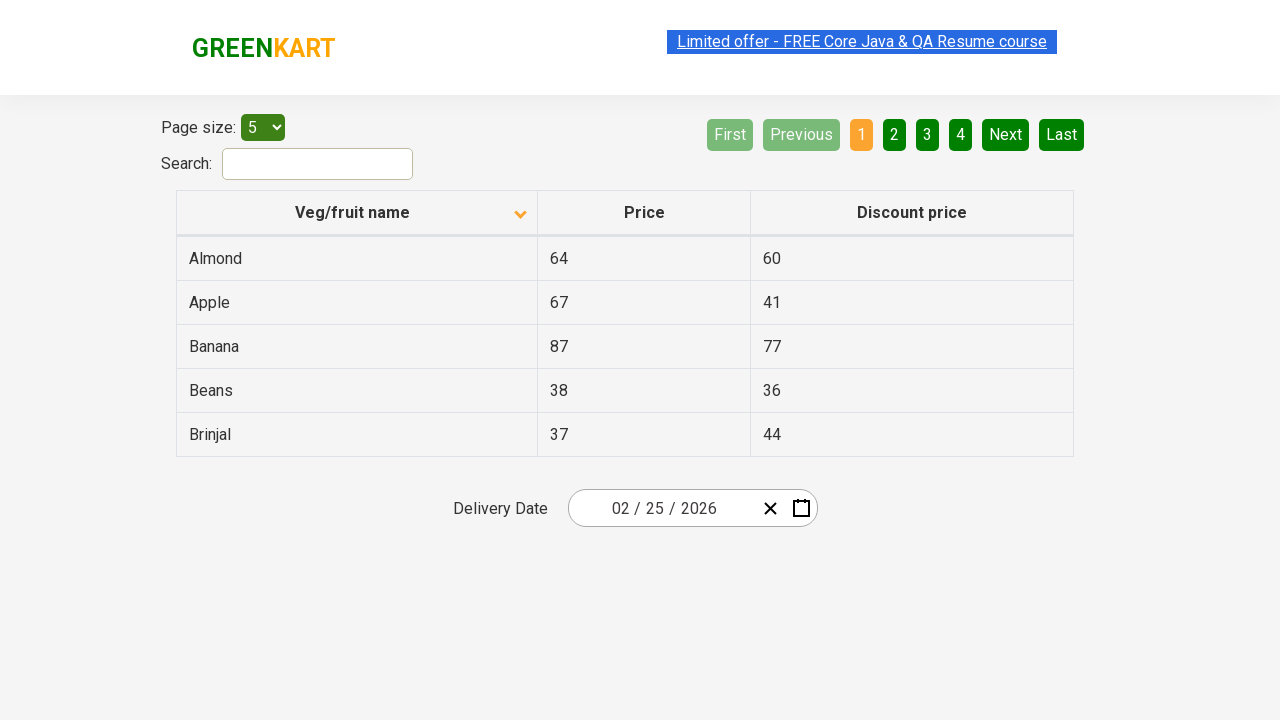

Created sorted version of extracted text for comparison
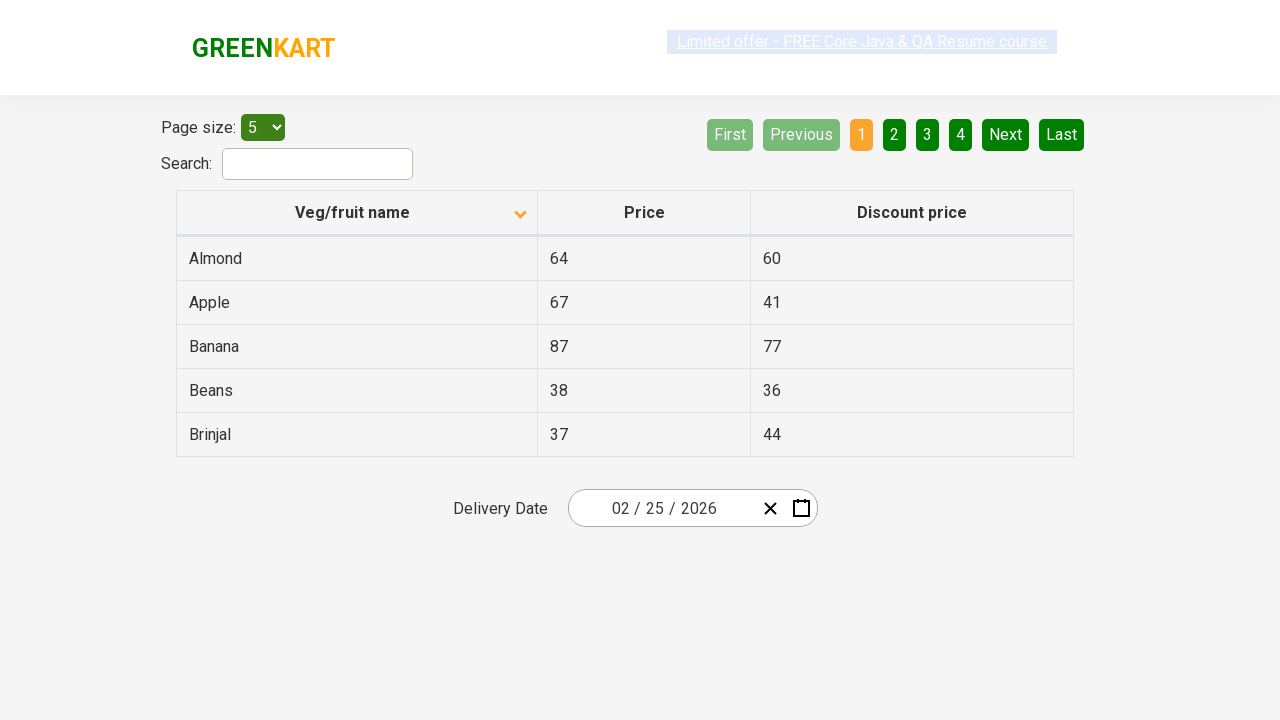

Verified that table is sorted correctly
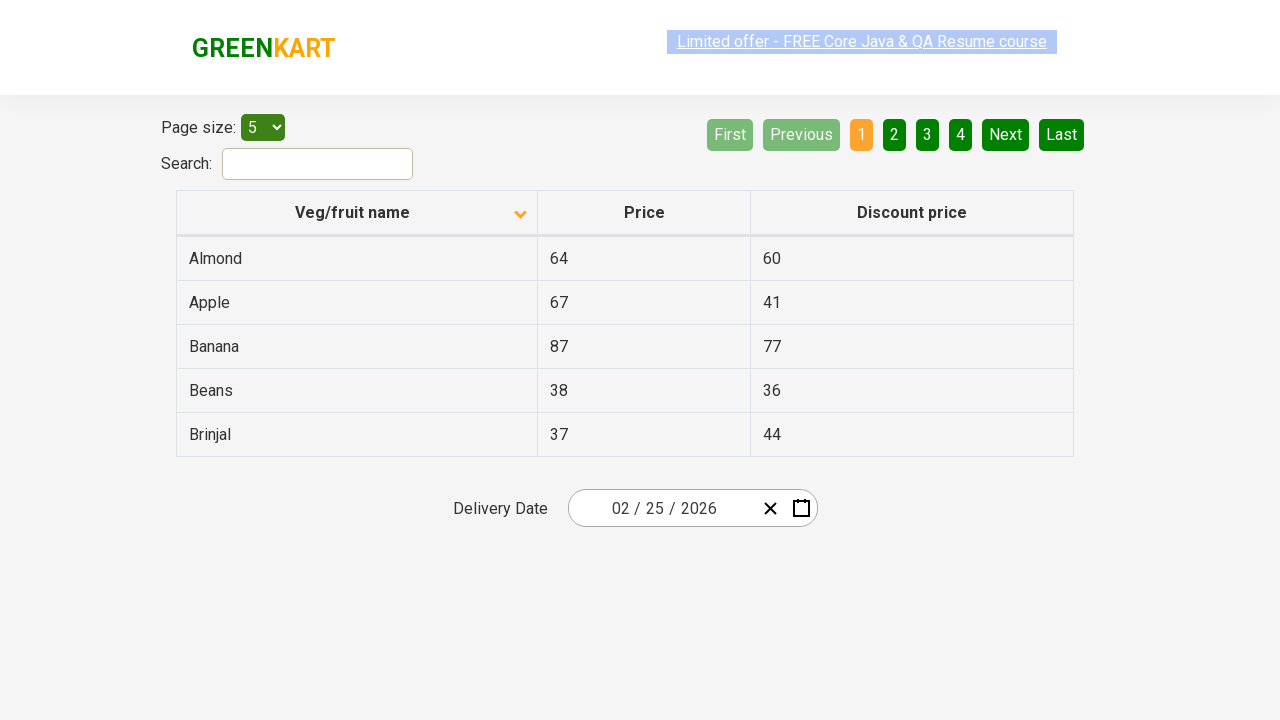

Found and displayed price for Beans: 38
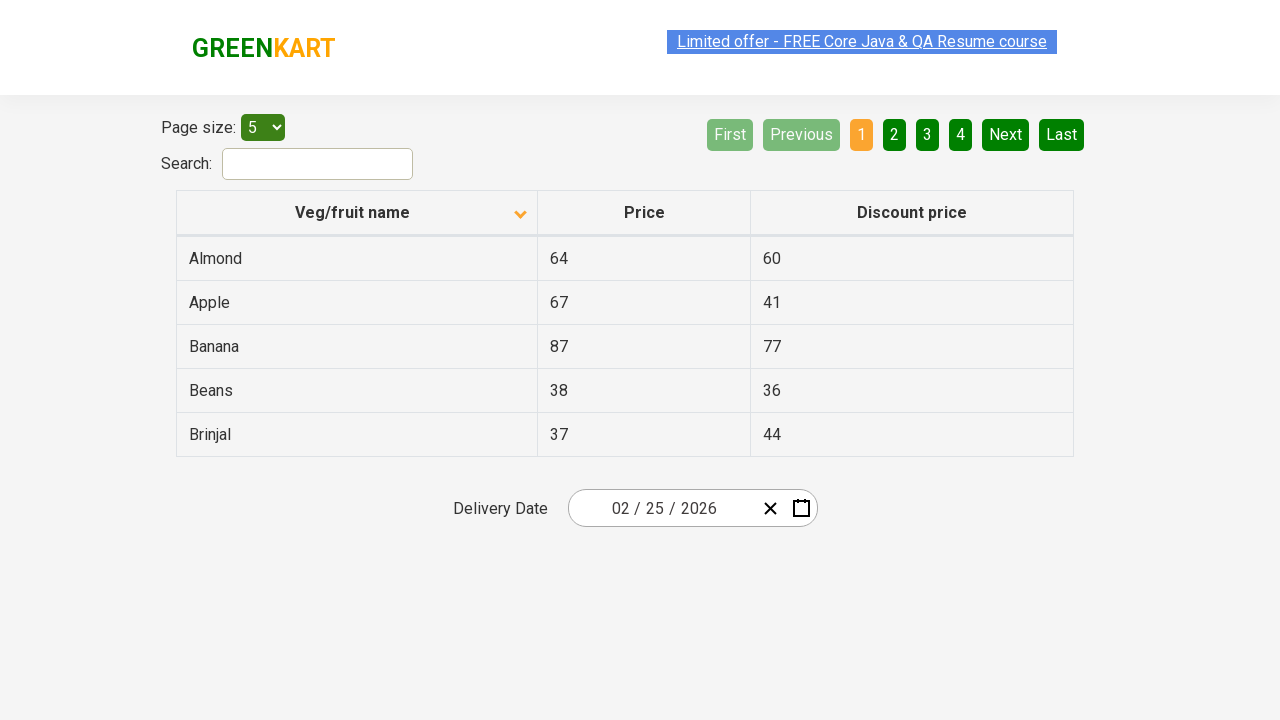

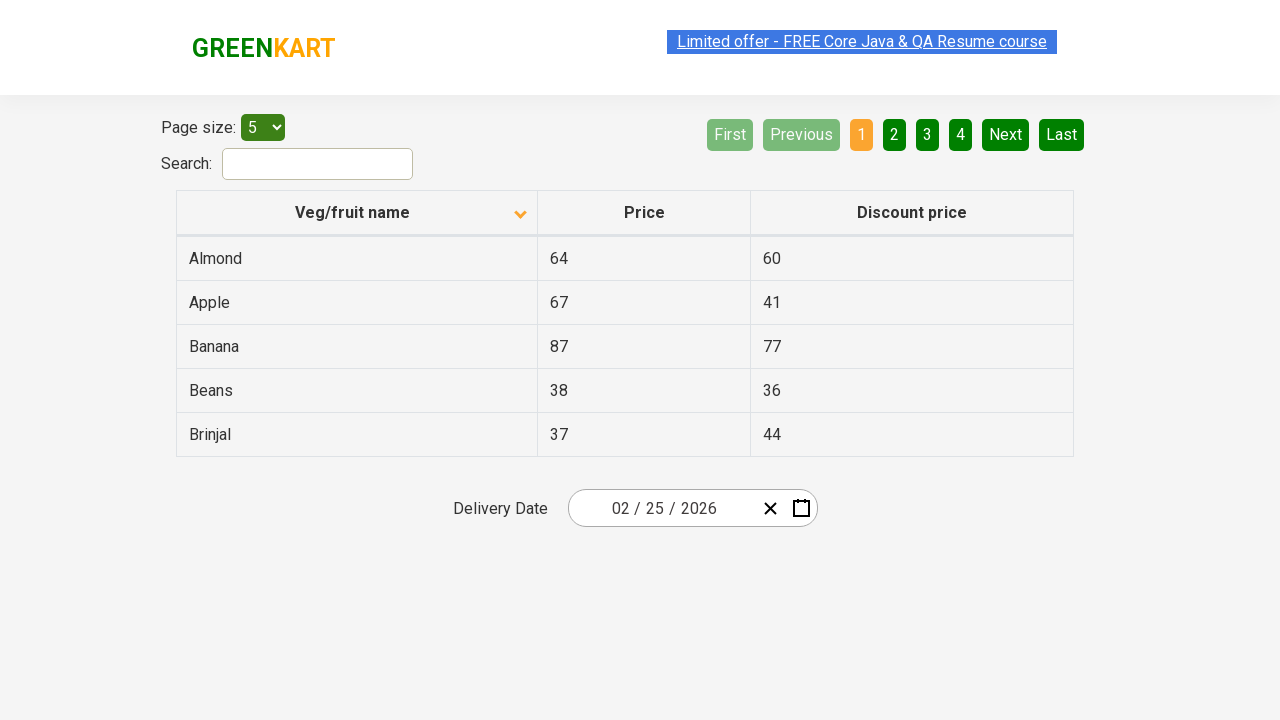